Tests form validation on a contact page by filling out name, subject, and body fields but intentionally omitting the email field, then verifying that an email validation error message is displayed.

Starting URL: https://www.plukasiewicz.net/

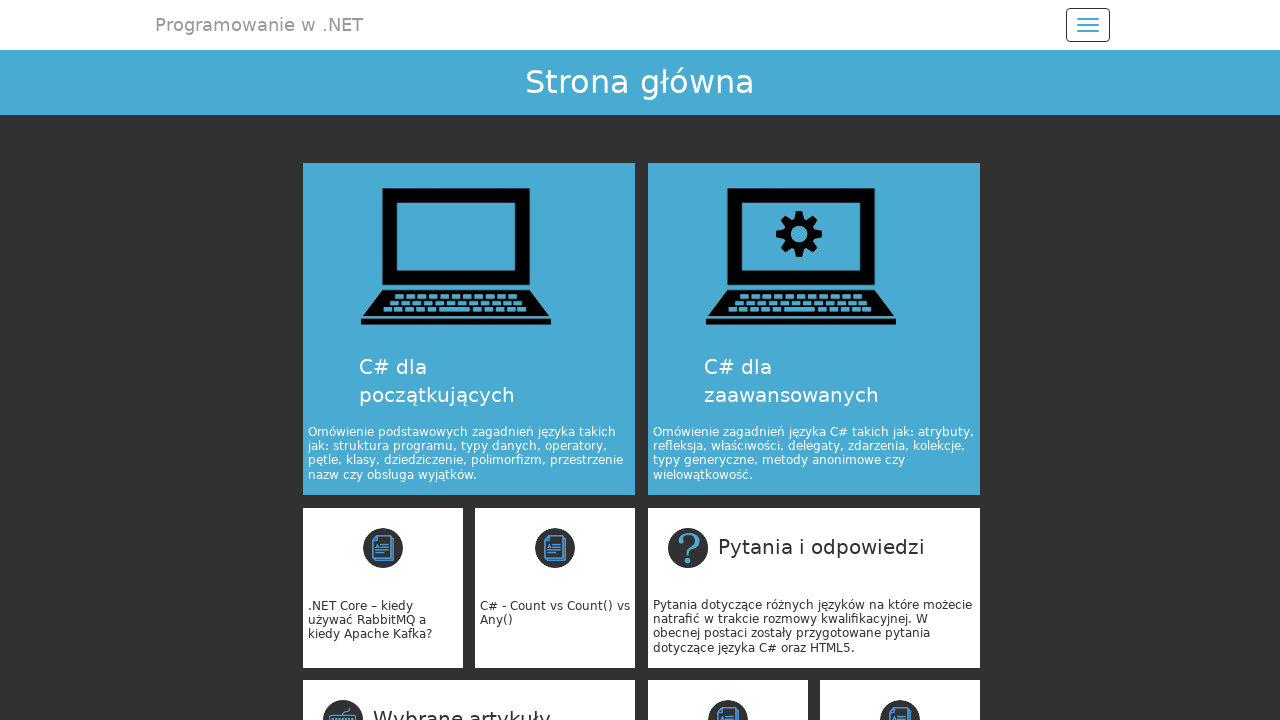

Clicked on the 'Kontakt' (Contact) link at (250, 564) on text=Kontakt
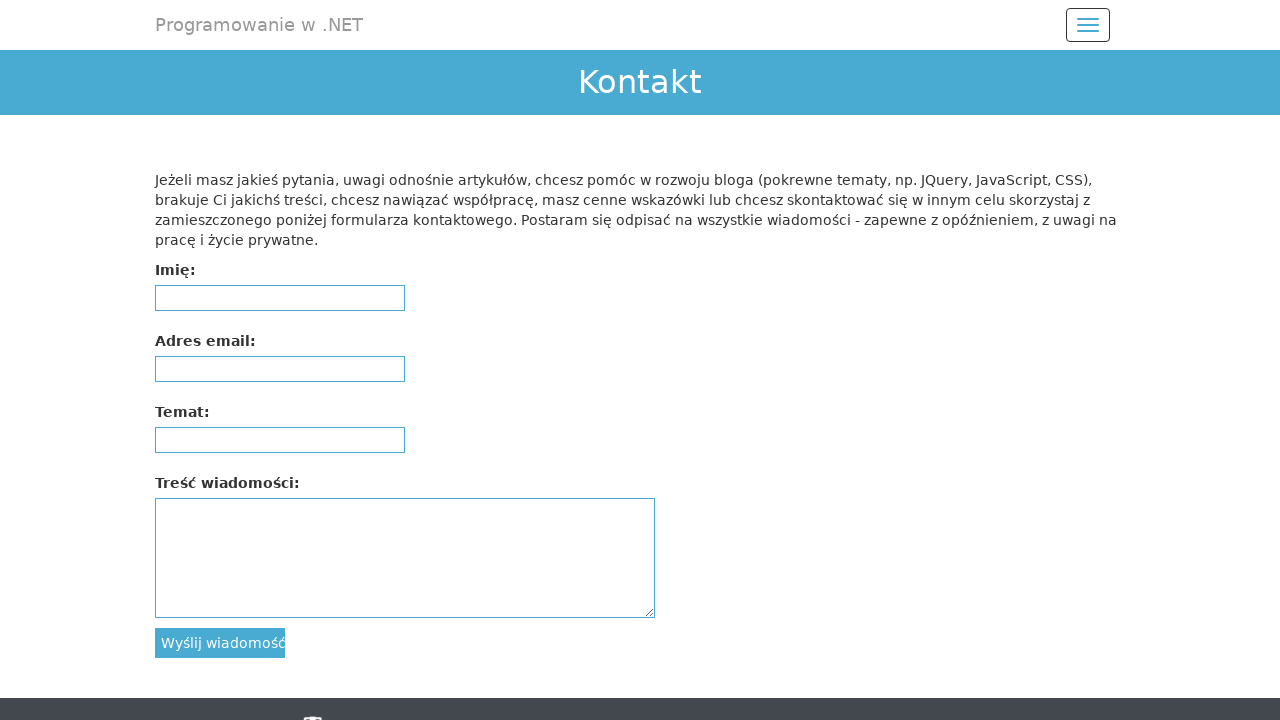

Filled Name field with 'Pawel' on #Name
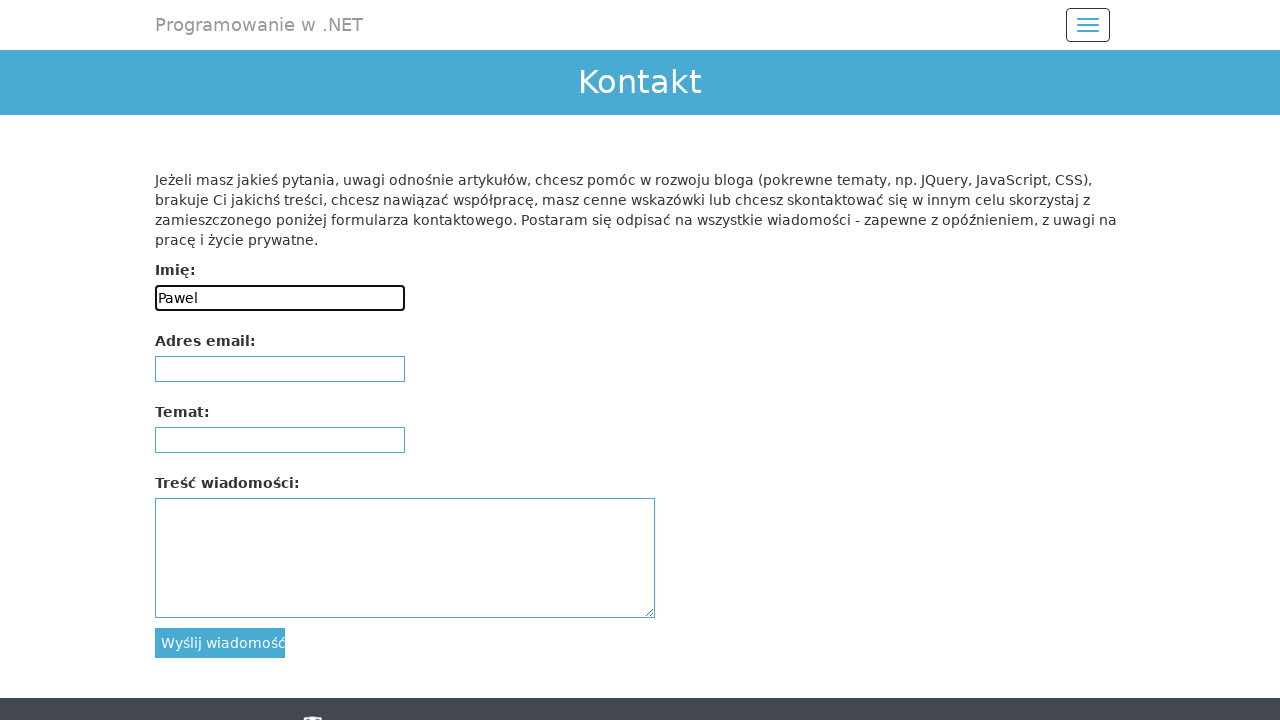

Filled Subject field with 'Test Subject' on #Subject
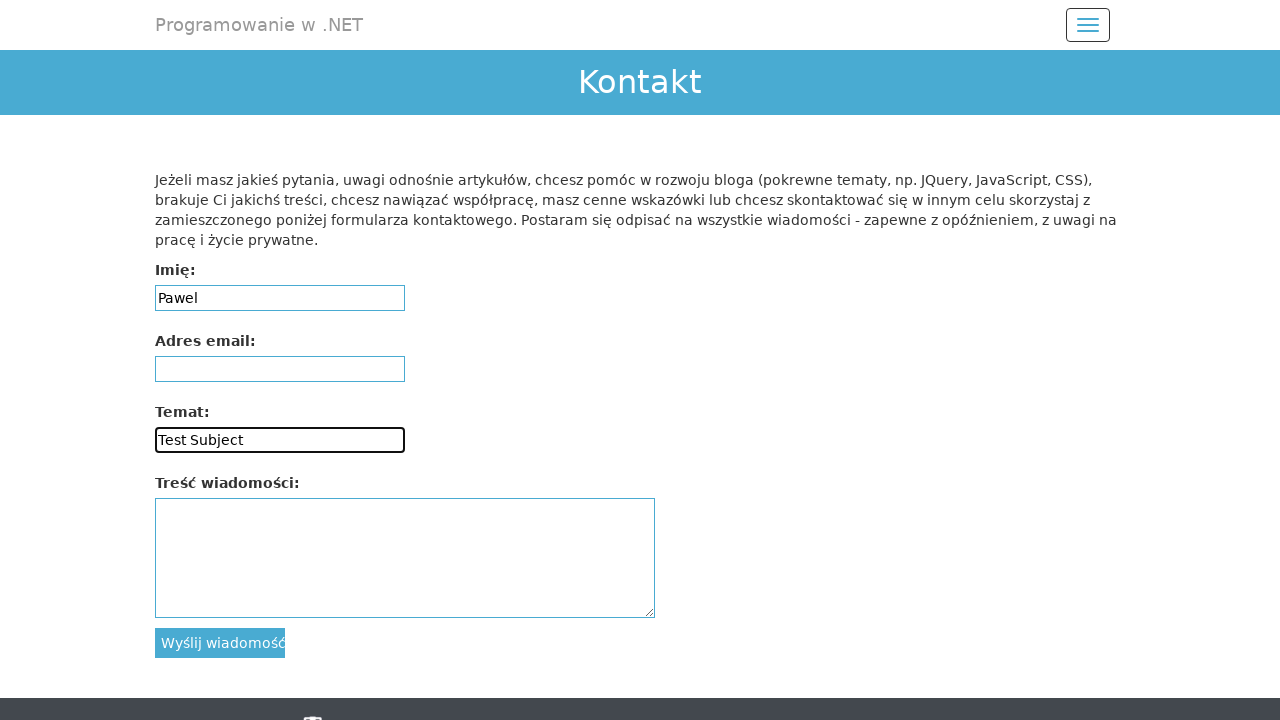

Filled Body field with 'Test message content' on #Body
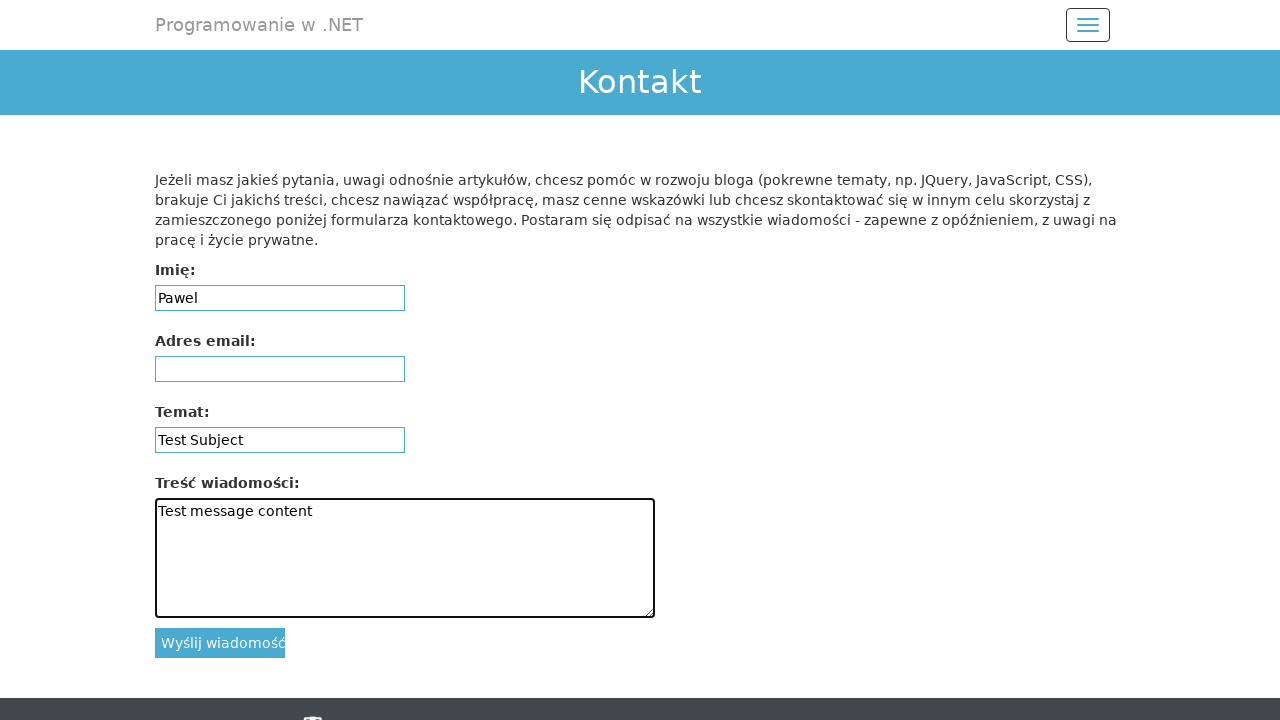

Clicked the submit button at (220, 643) on #contactSubmit
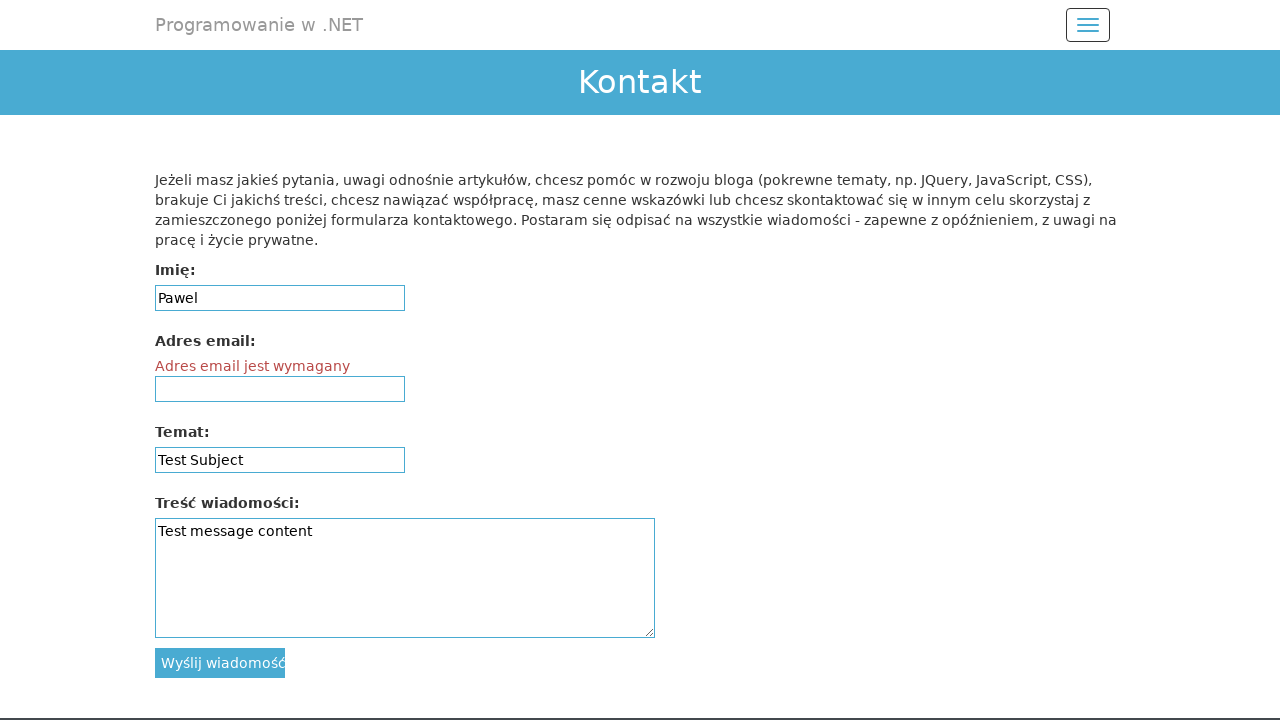

Email validation error message appeared
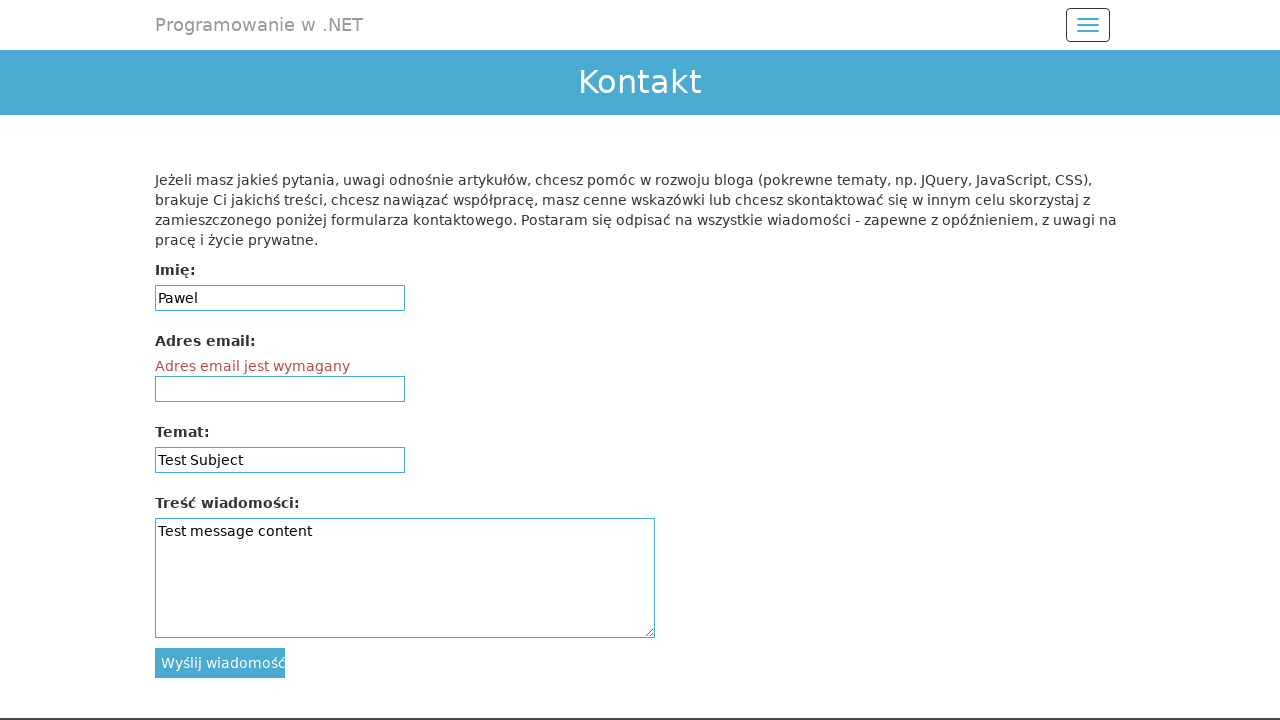

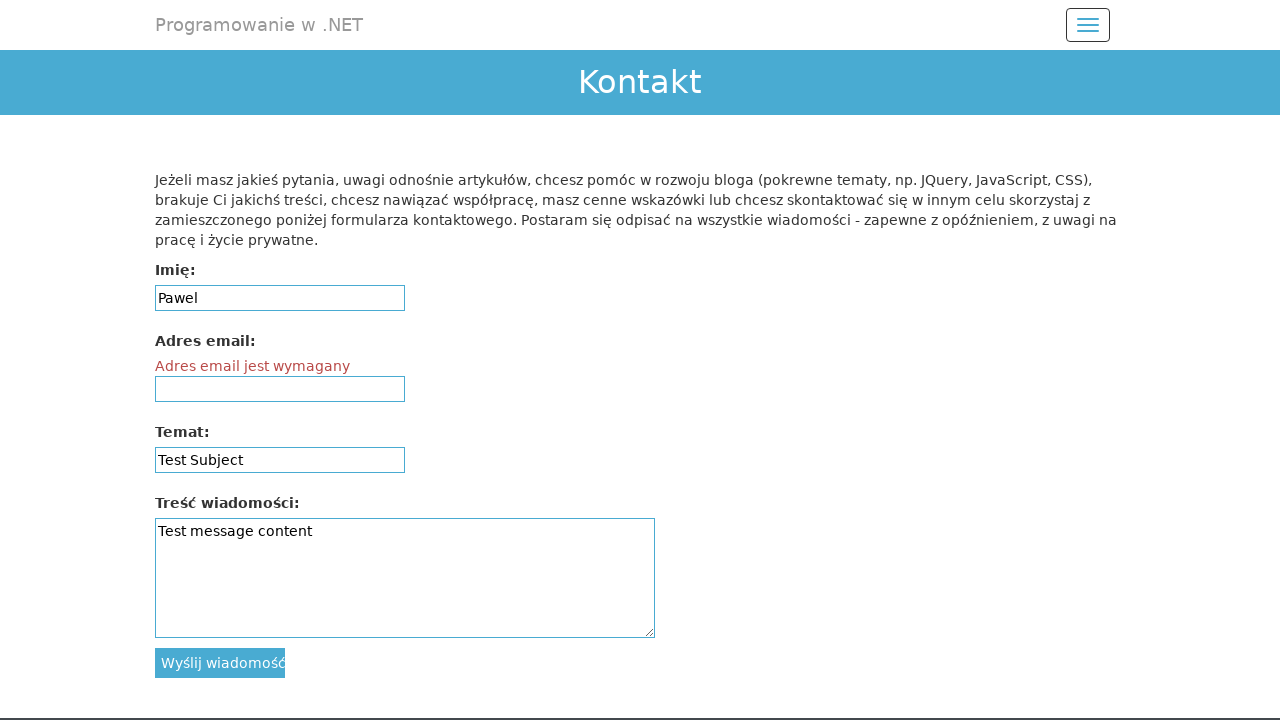